Navigates from the homepage to the registration page by clicking the Register link

Starting URL: http://shop.qa.rs/

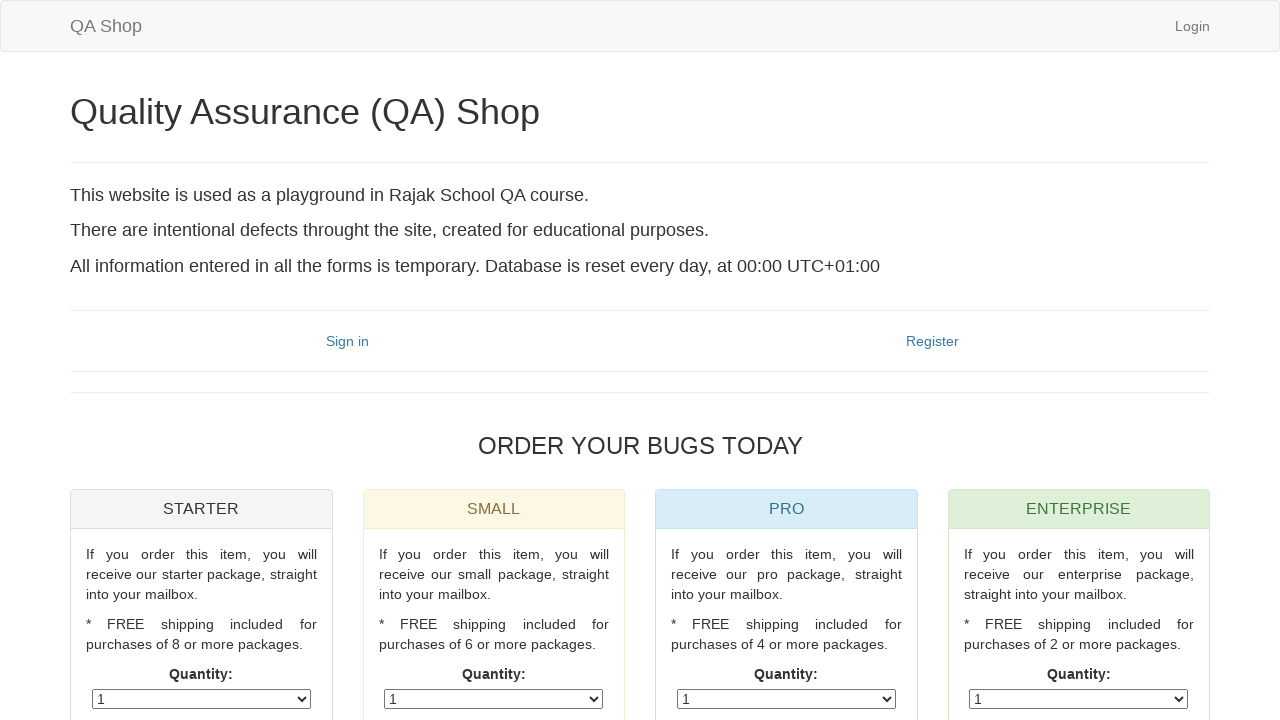

Clicked Register link on homepage at (932, 341) on a:has-text('Register')
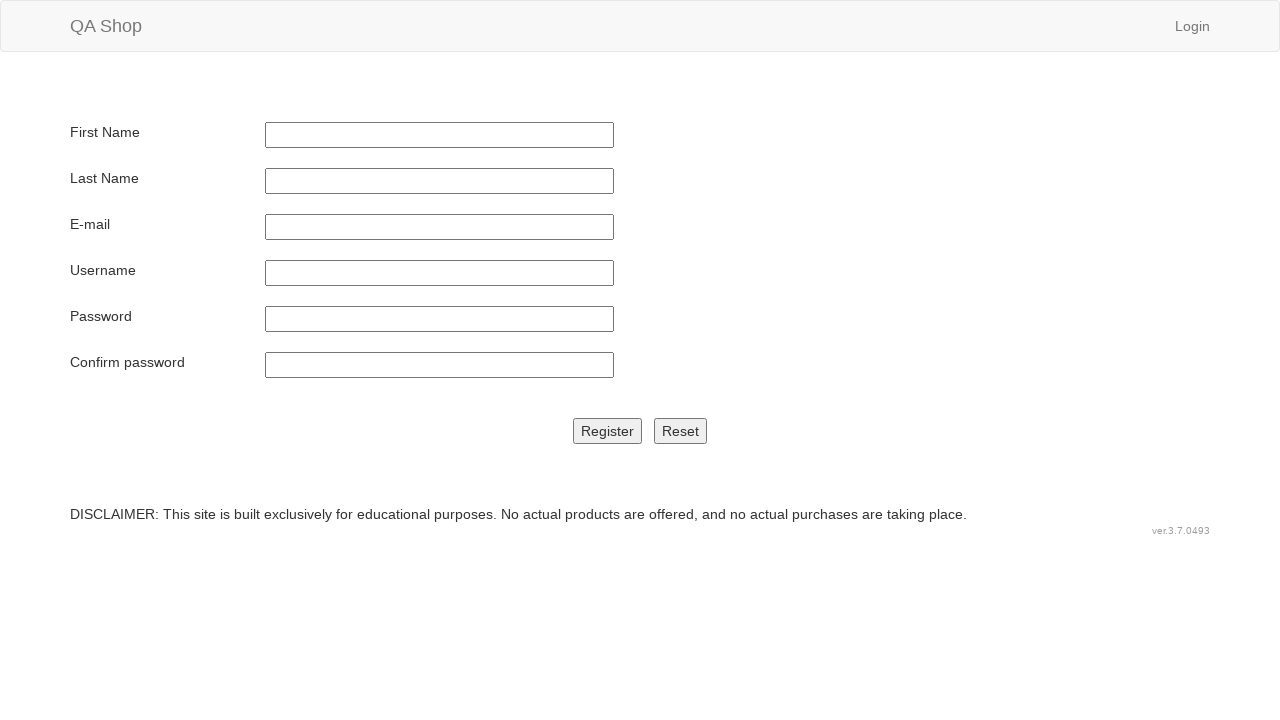

Registration page loaded, register button found
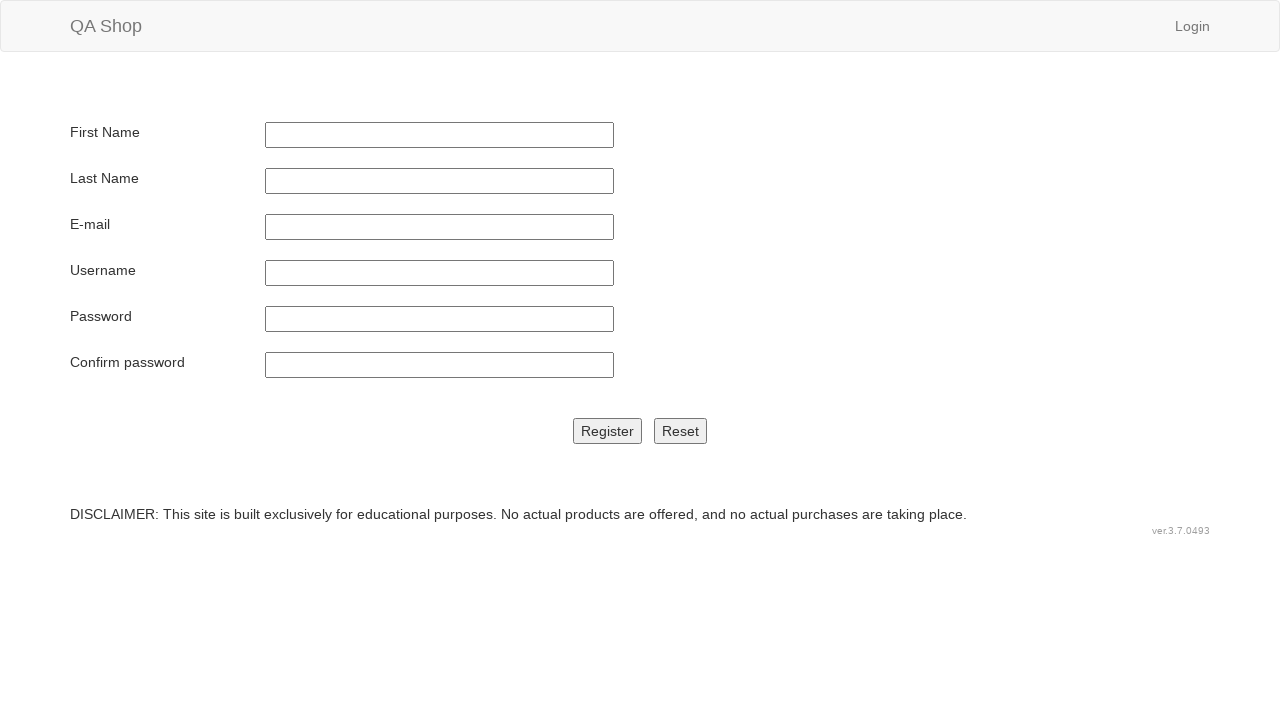

Retrieved register button value attribute
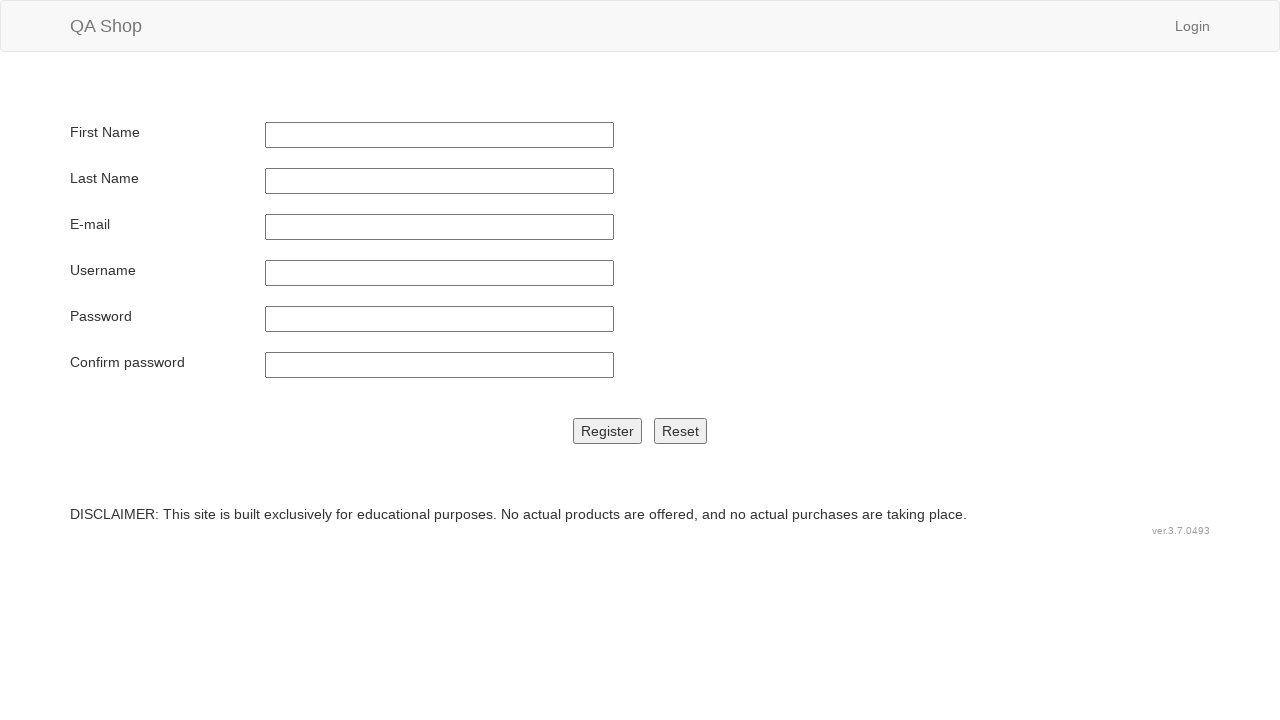

Verified register button contains 'Register' text
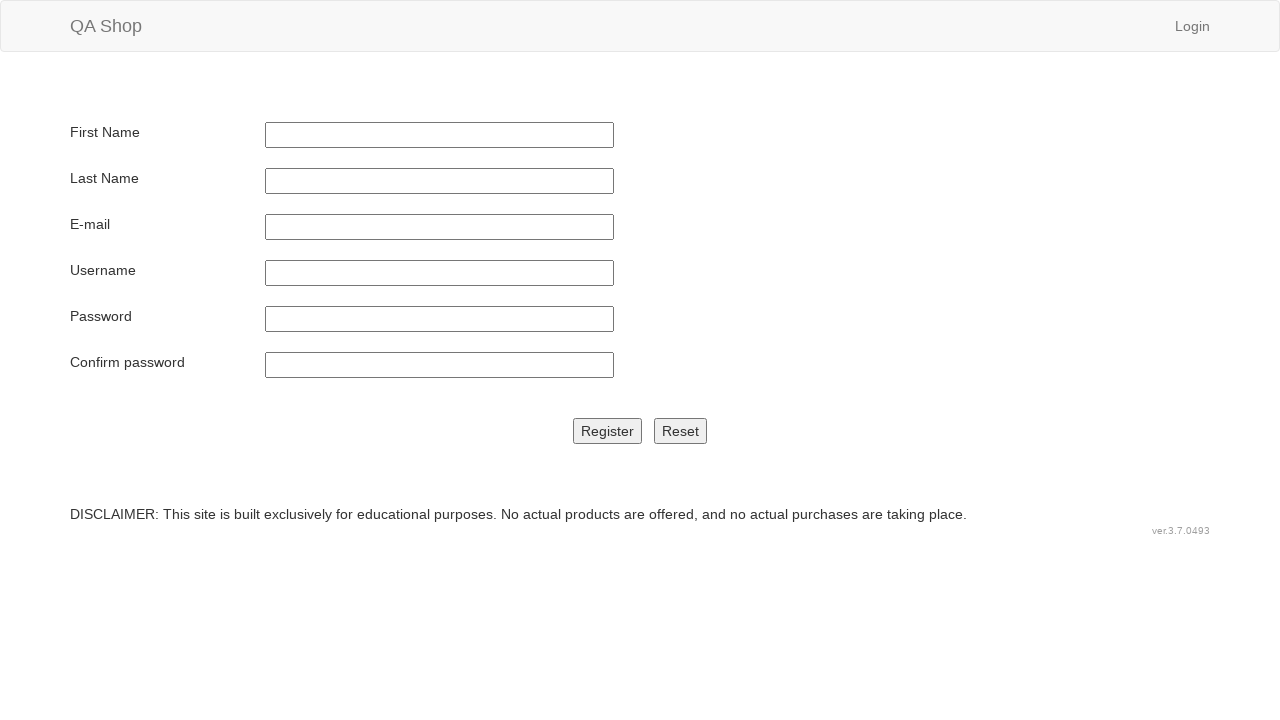

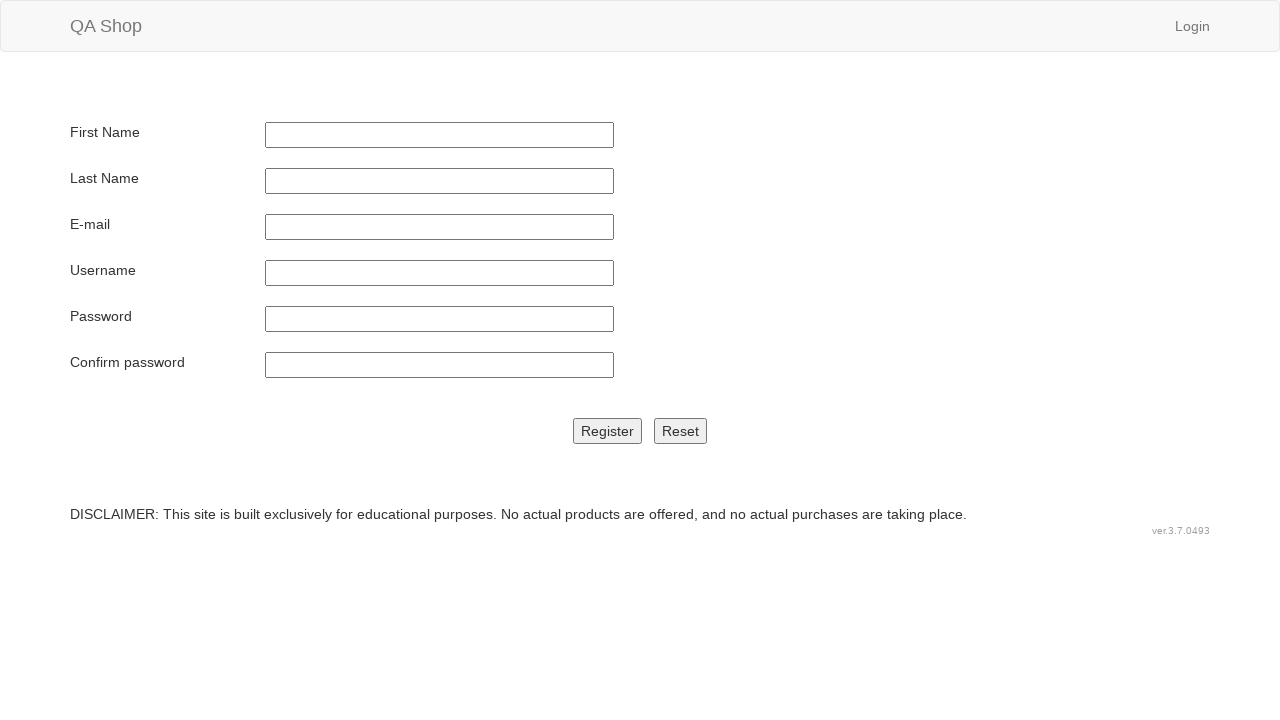